Navigates to a dropdown menu demo page and clicks on a menu item

Starting URL: https://www.globalsqa.com/demo-site/select-dropdown-menu/

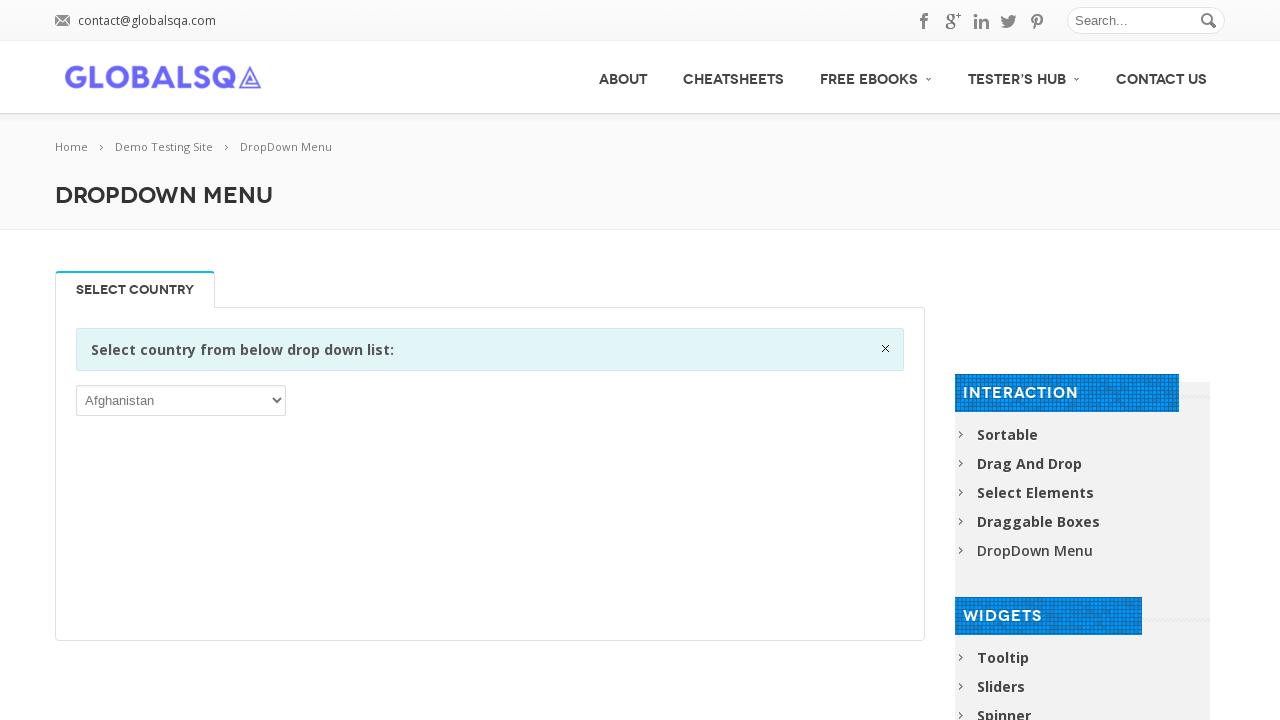

Navigated to dropdown menu demo page
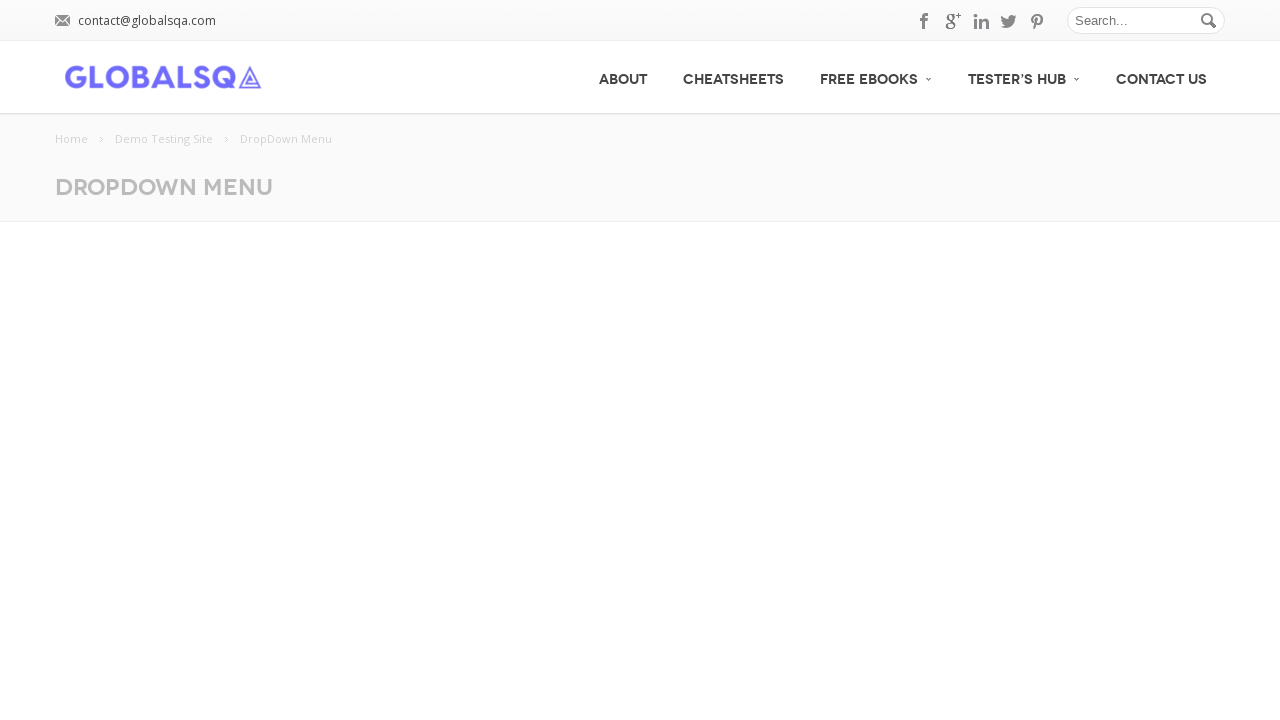

Clicked on menu item at (1082, 514) on #menu-item-2802
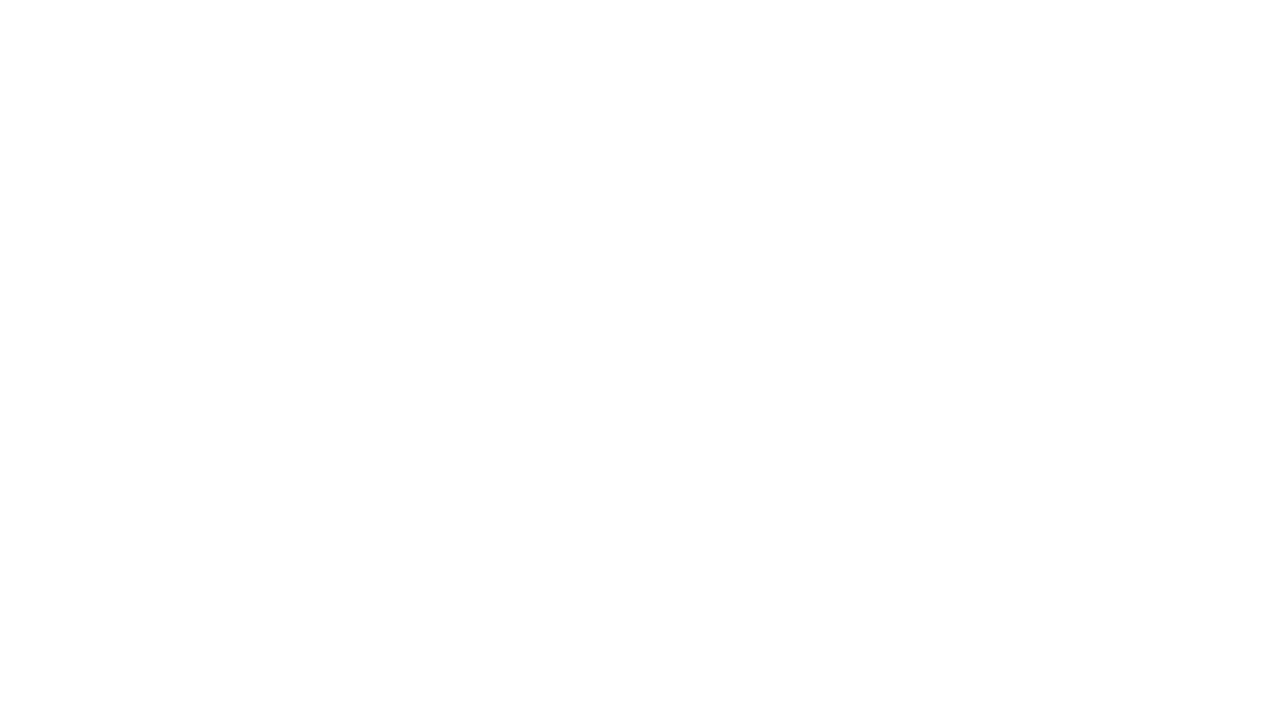

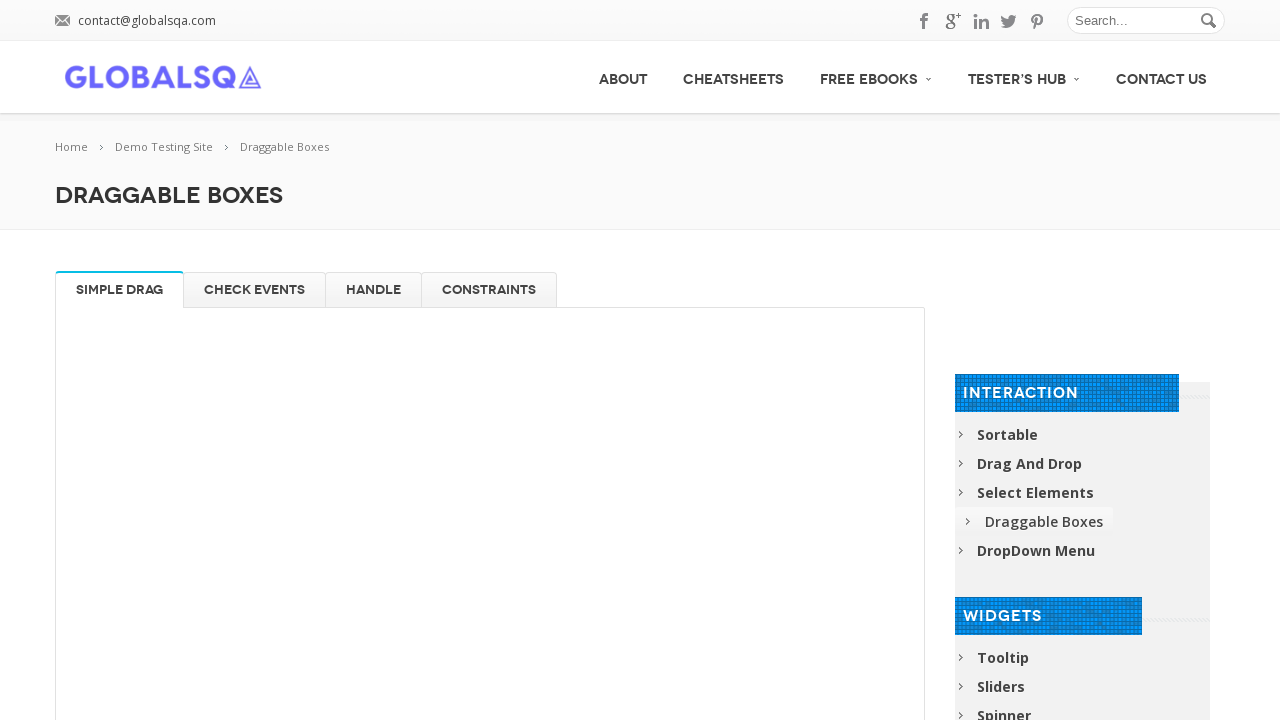